Tests form interactions by clicking on Basic Elements section, selecting multiple checkboxes and a radio button

Starting URL: http://automationbykrishna.com/

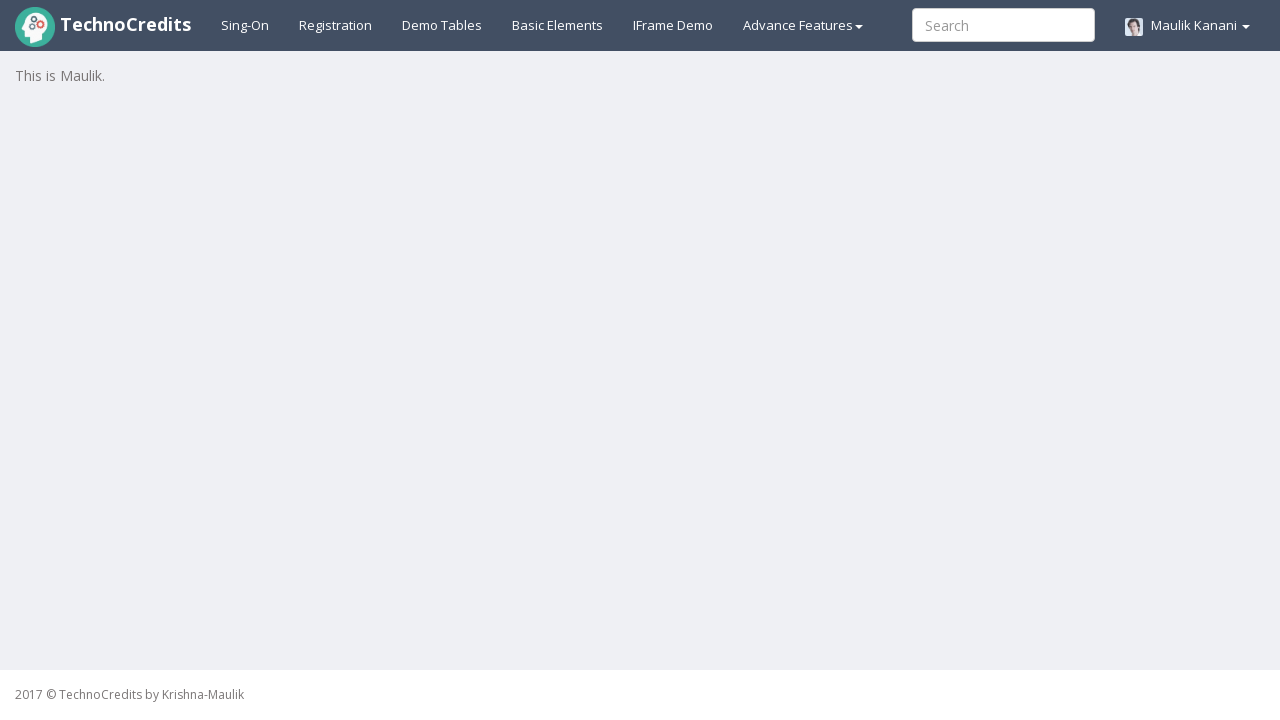

Clicked on Basic Elements section at (558, 25) on #basicelements
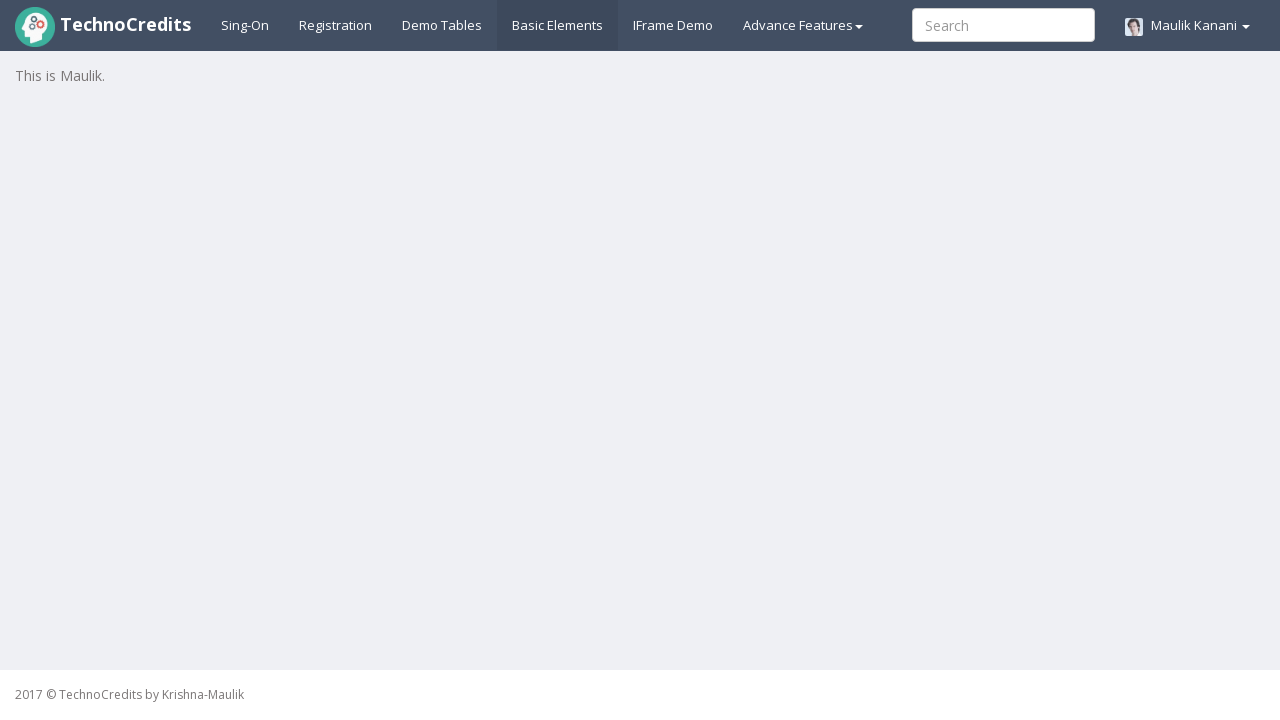

Form loaded successfully
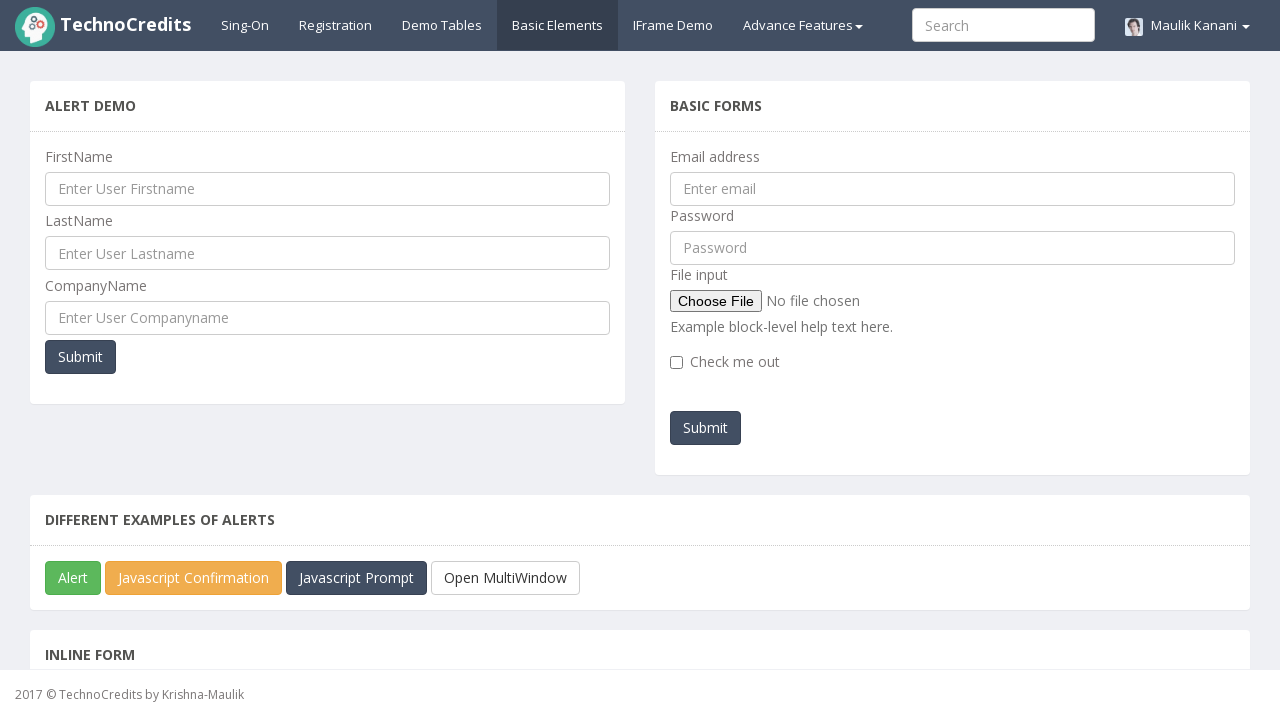

Located first checkbox element
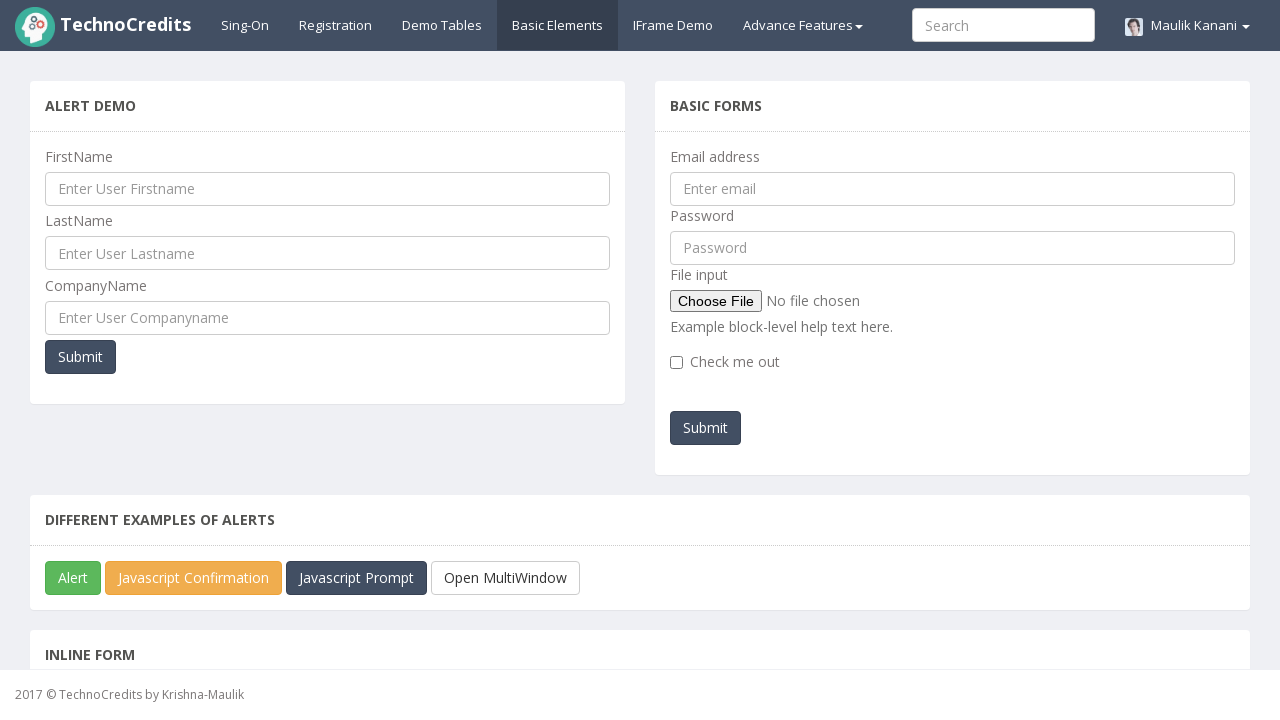

Scrolled first checkbox into view
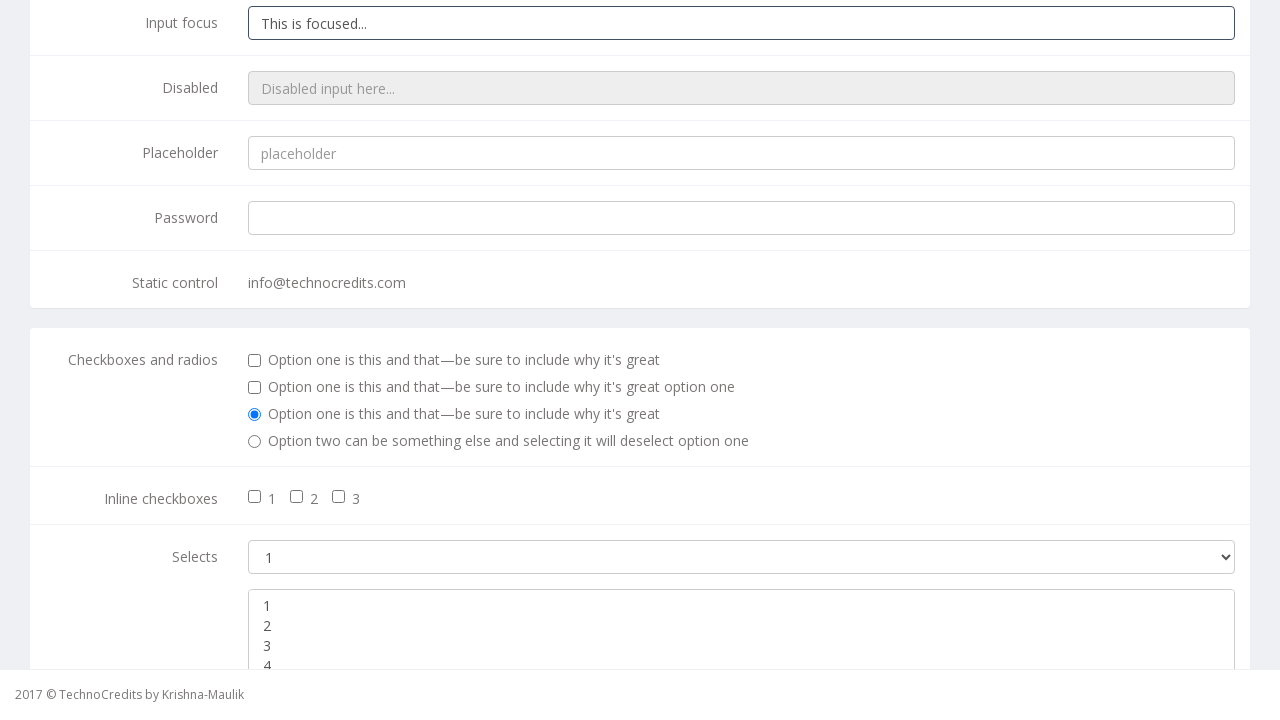

Clicked first checkbox at (255, 361) on xpath=//form[@class='form-horizontal adminex-form']//div[@class='checkbox'][1]//
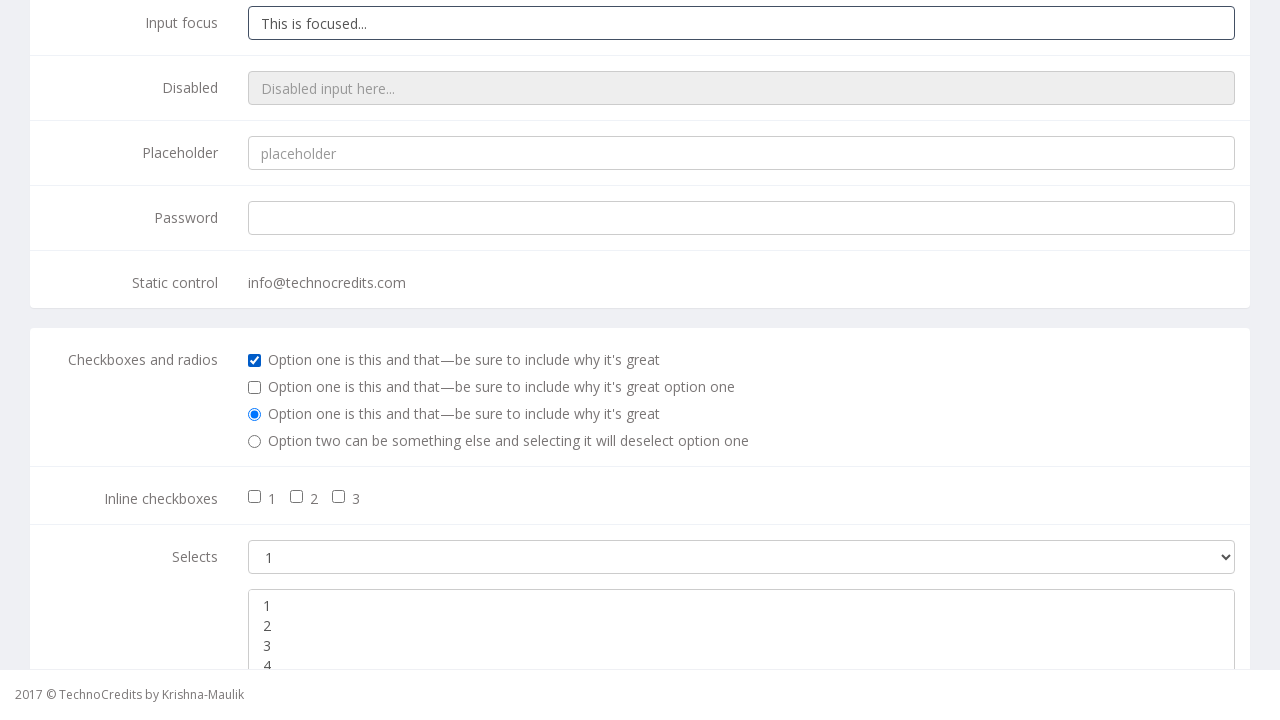

Clicked second checkbox at (255, 388) on xpath=//form[@class='form-horizontal adminex-form']//div[@class='checkbox'][2]//
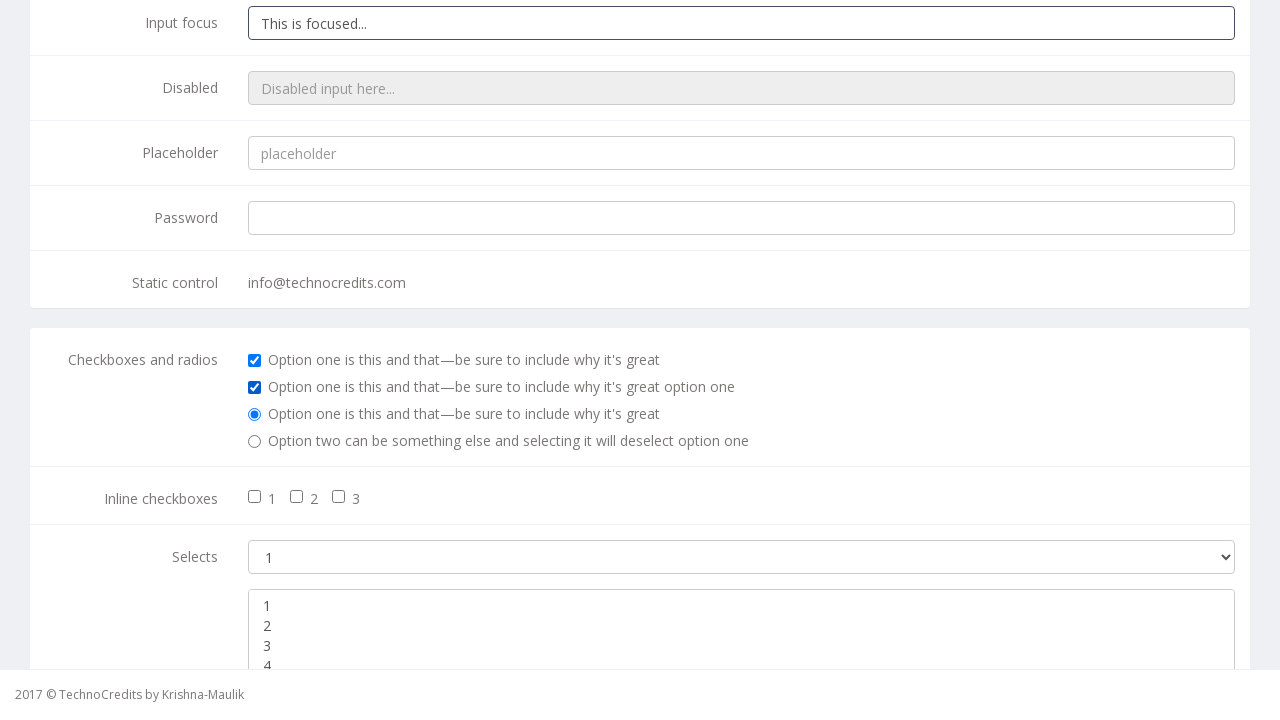

Clicked radio button option 2 at (255, 442) on xpath=//div//input[@id='optionsRadios2']
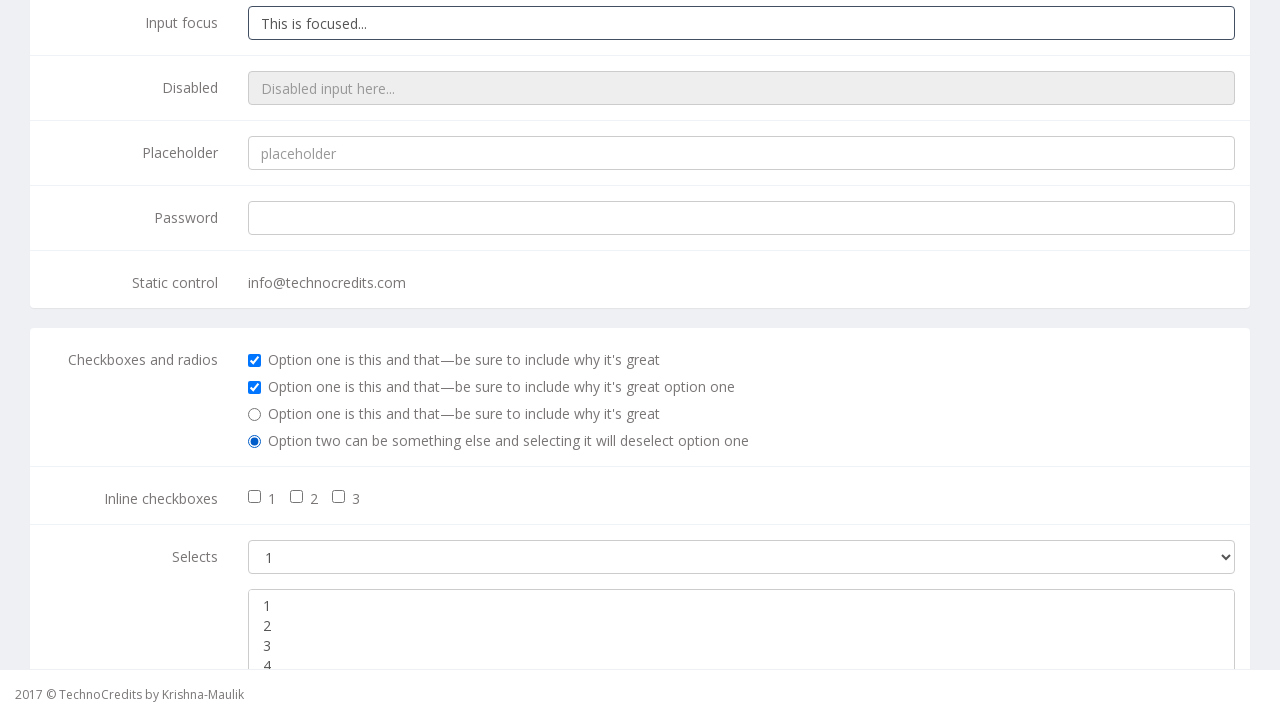

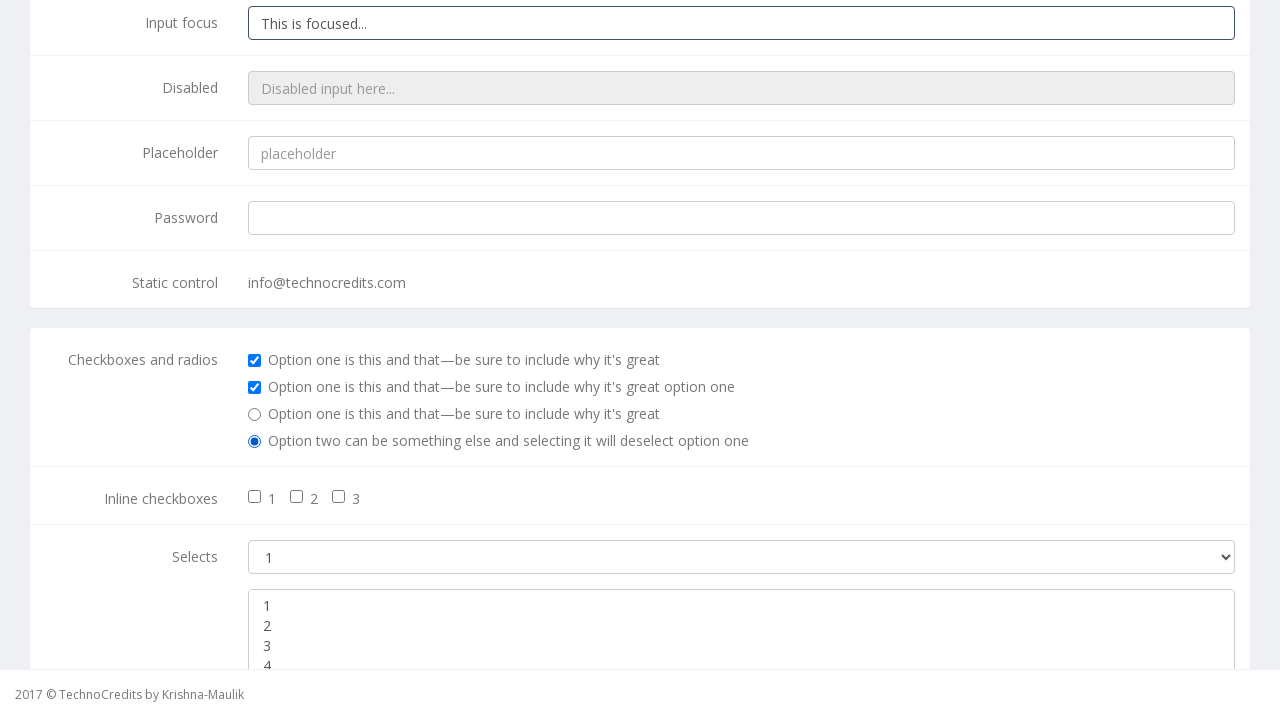